Tests horizontal slider interaction by clicking, holding, and dragging the slider control

Starting URL: https://the-internet.herokuapp.com/horizontal_slider

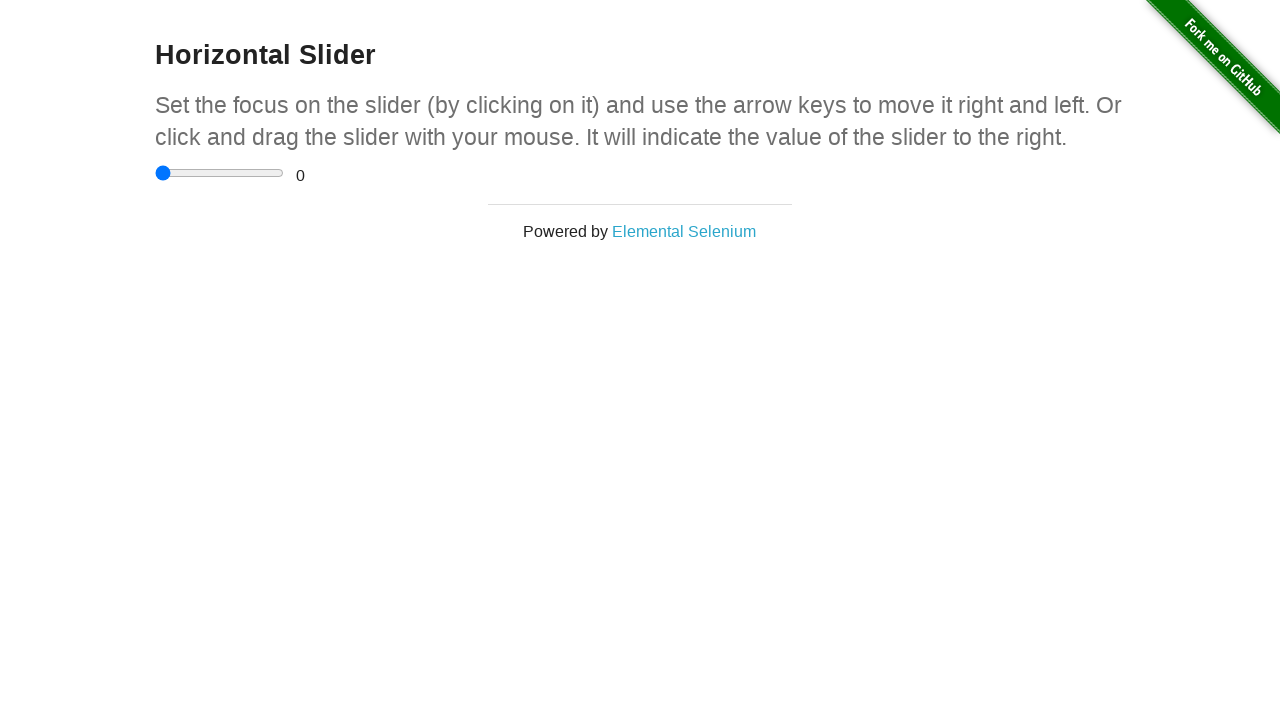

Navigated to horizontal slider test page
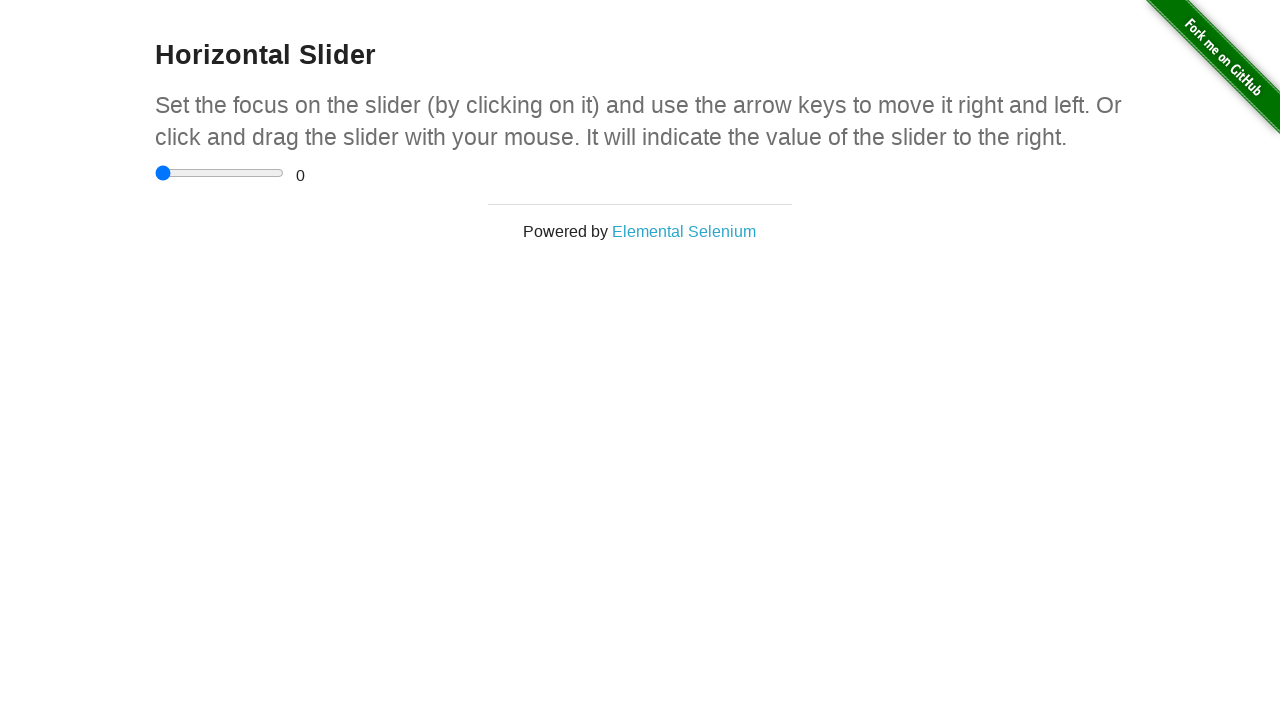

Located the horizontal slider control
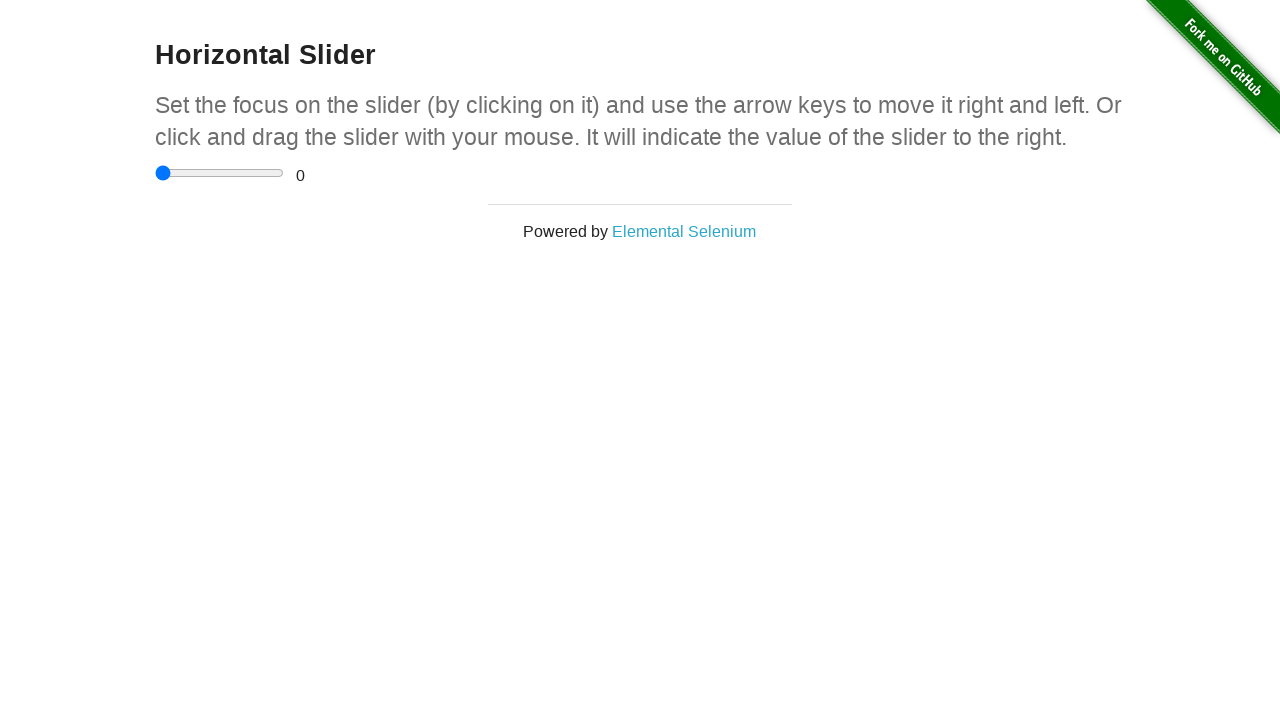

Clicked on the slider control at (220, 173) on input[type='range']
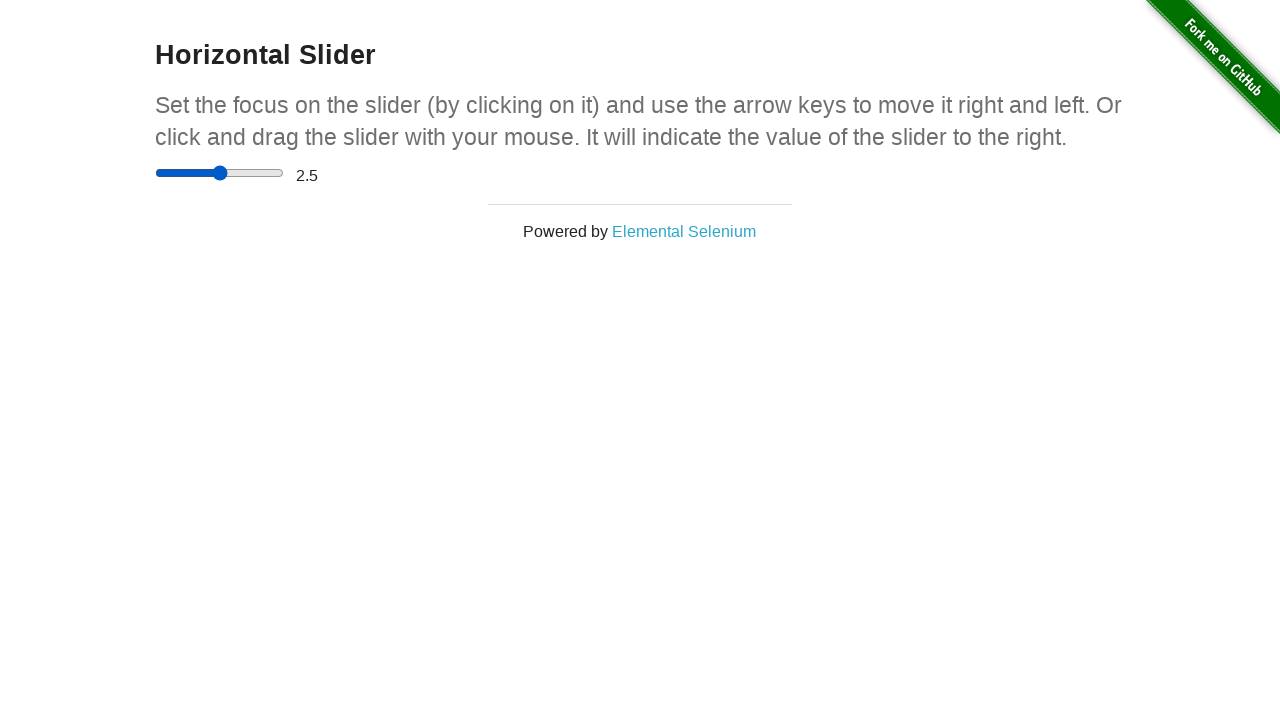

Pressed ArrowRight to drag slider to the right on input[type='range']
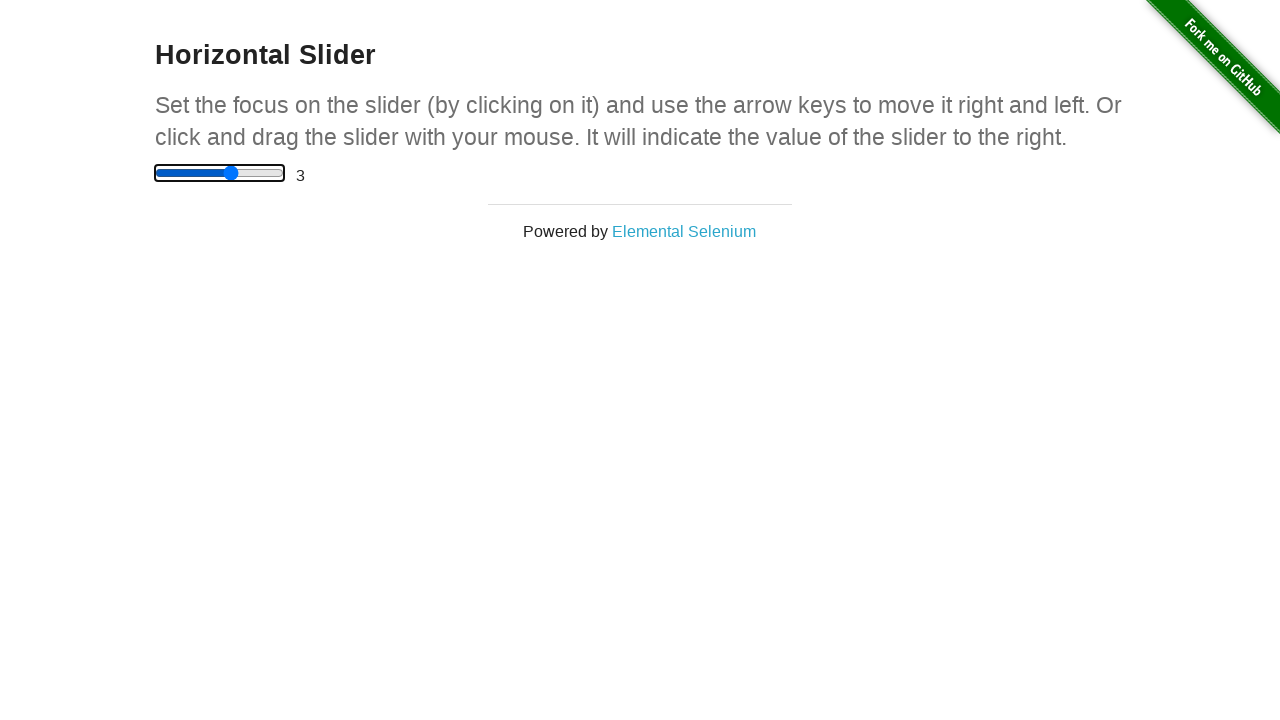

Pressed ArrowRight to drag slider to the right on input[type='range']
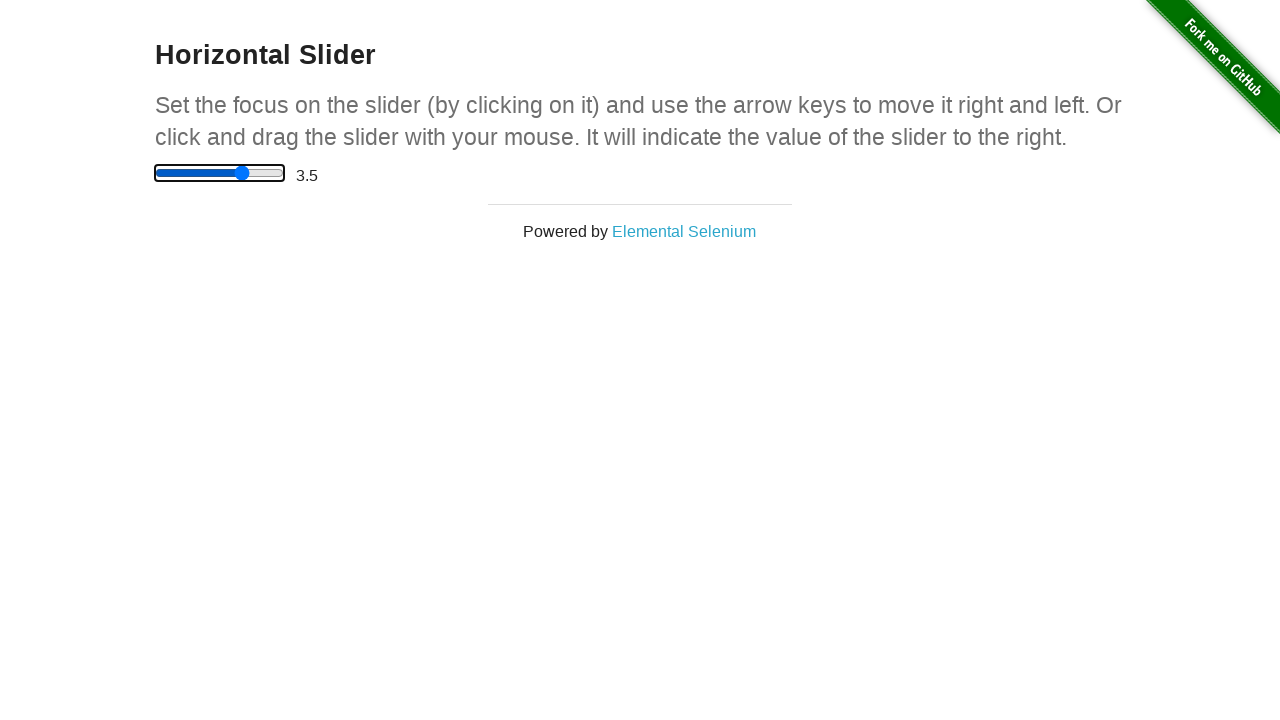

Pressed ArrowRight to drag slider to the right on input[type='range']
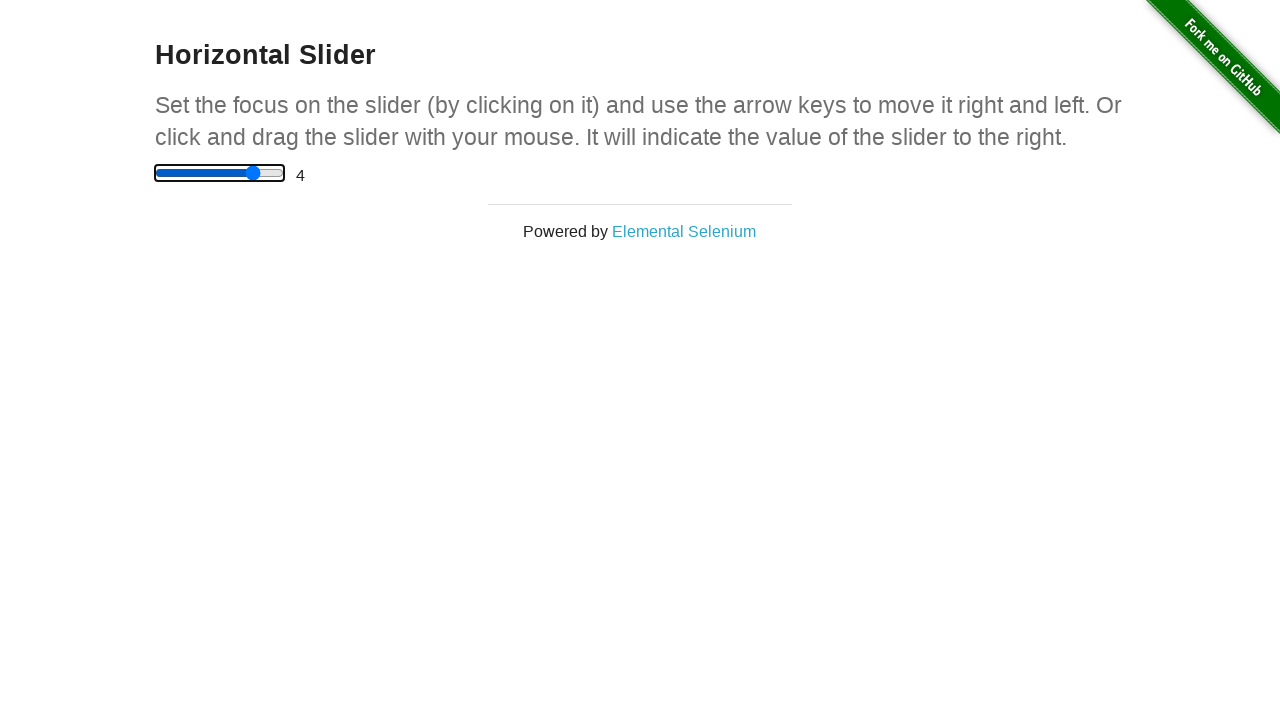

Pressed ArrowRight to drag slider to the right on input[type='range']
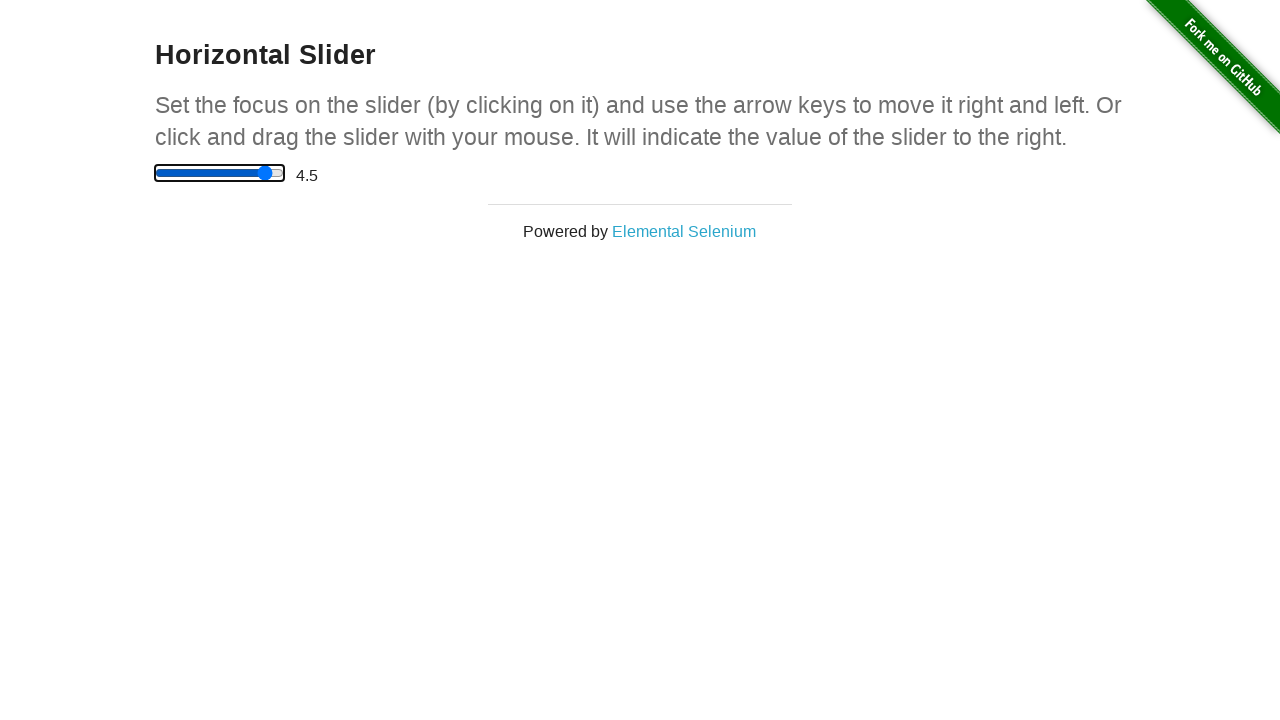

Pressed ArrowRight to drag slider to the right on input[type='range']
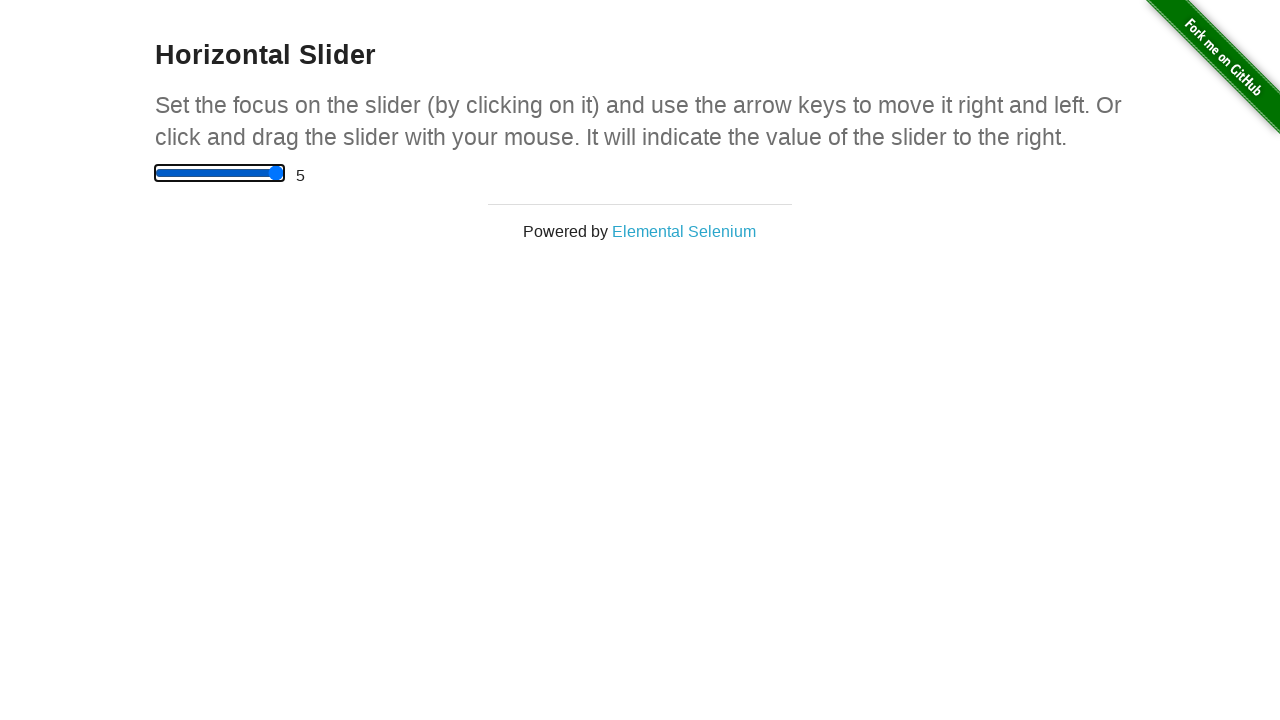

Pressed ArrowRight to drag slider to the right on input[type='range']
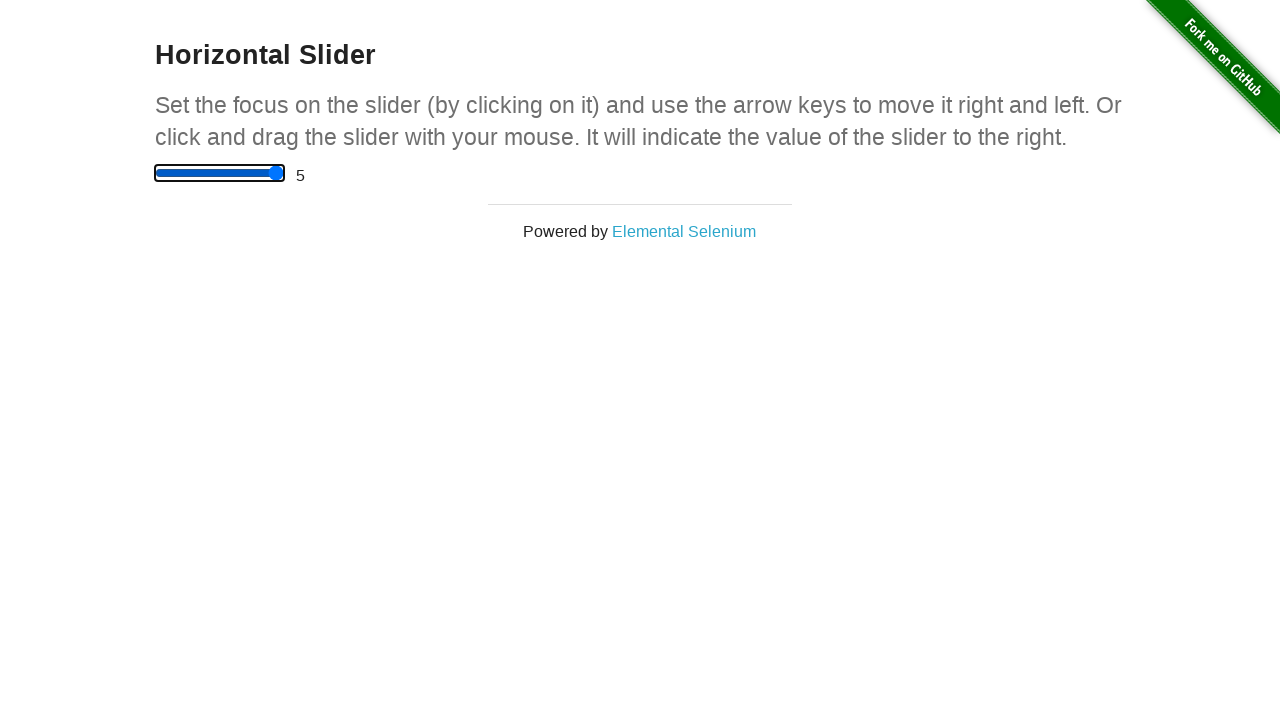

Pressed ArrowRight to drag slider to the right on input[type='range']
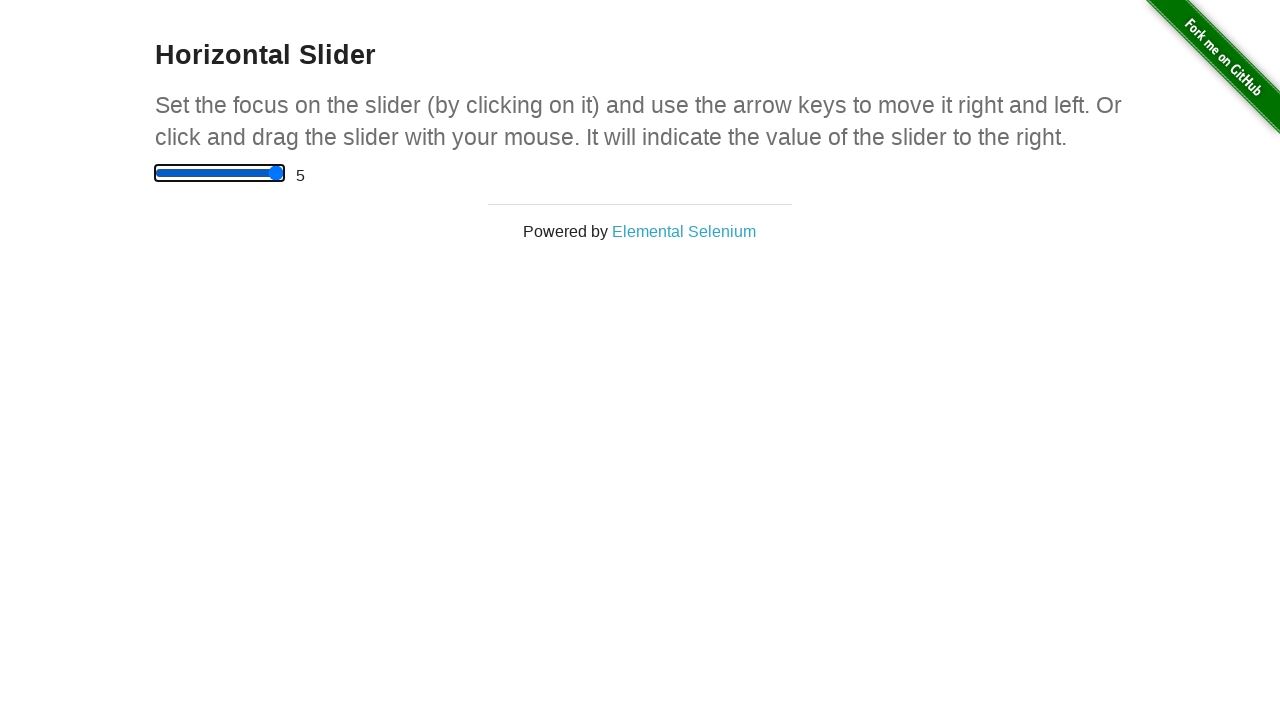

Pressed ArrowRight to drag slider to the right on input[type='range']
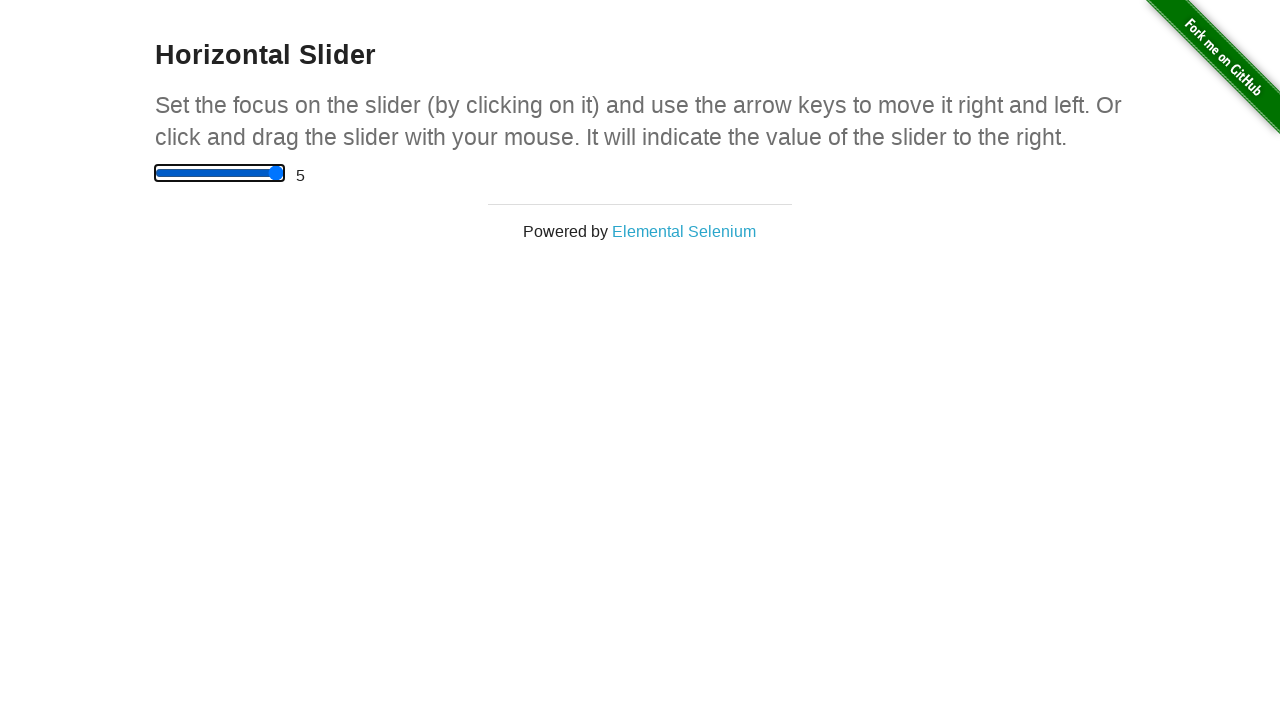

Pressed ArrowRight to drag slider to the right on input[type='range']
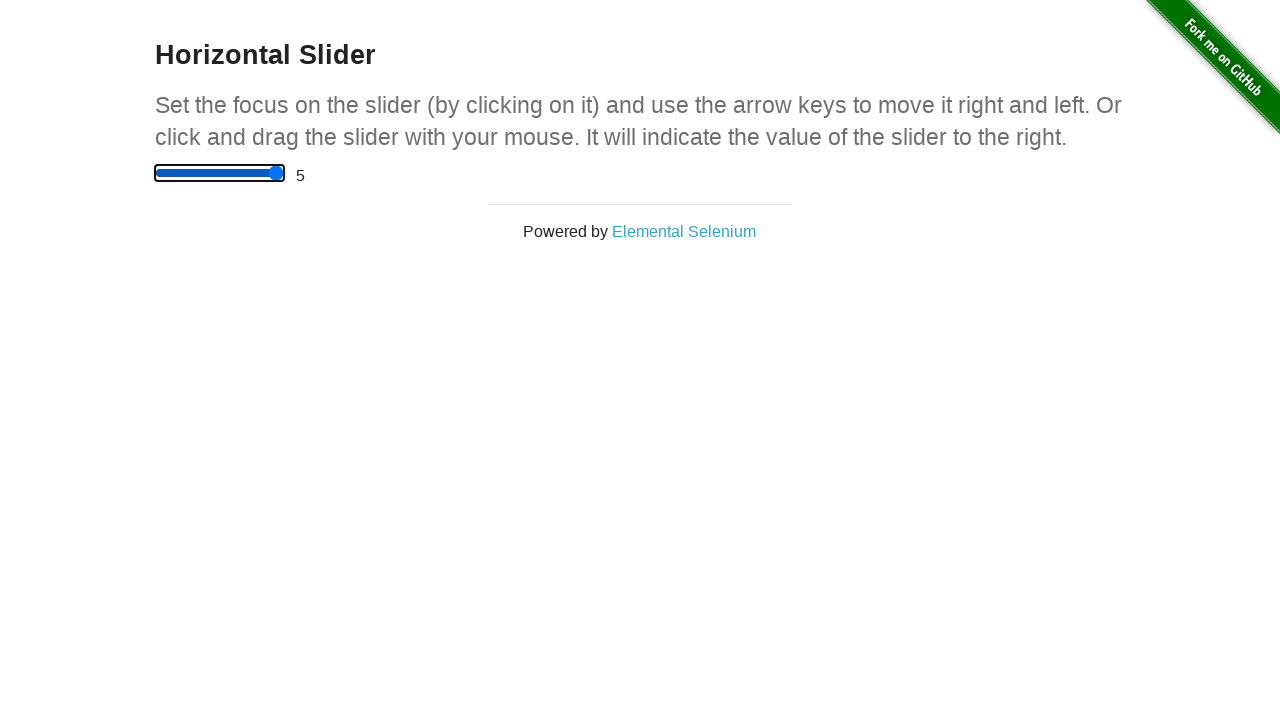

Pressed ArrowRight to drag slider to the right on input[type='range']
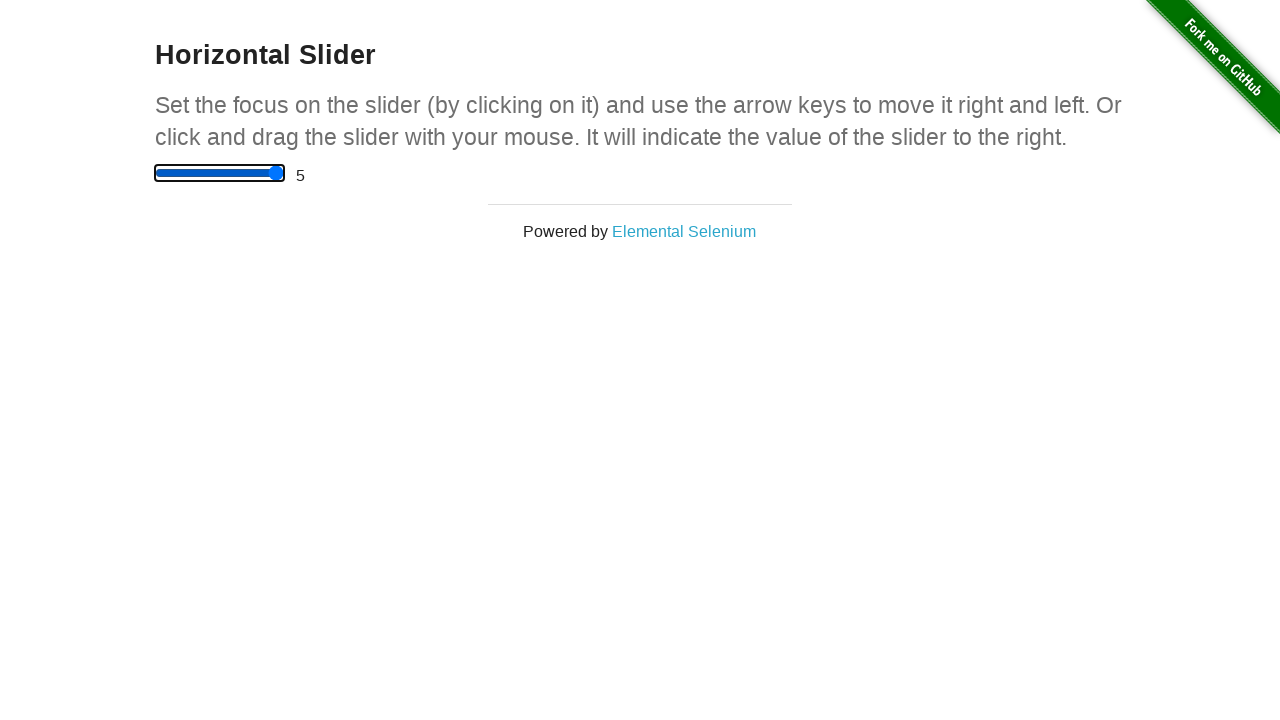

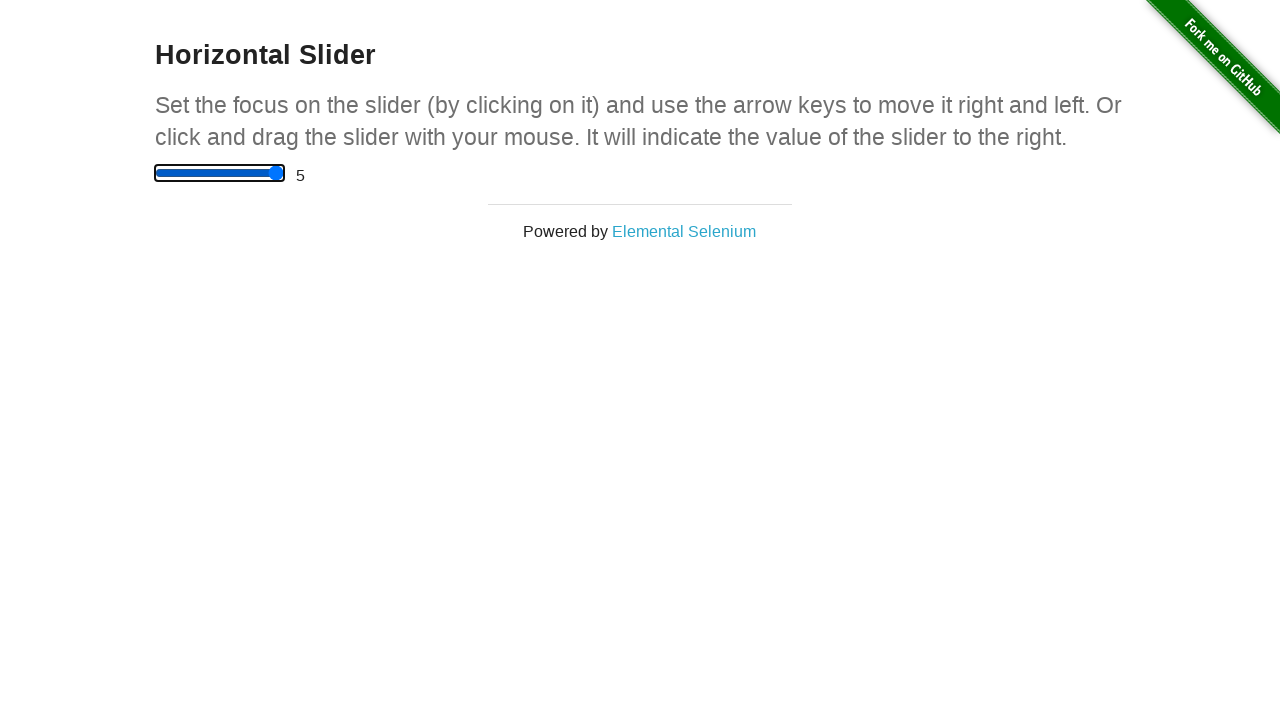